Tests file download functionality by clicking the download button and verifying that a file download is initiated successfully.

Starting URL: https://demoqa.com/upload-download

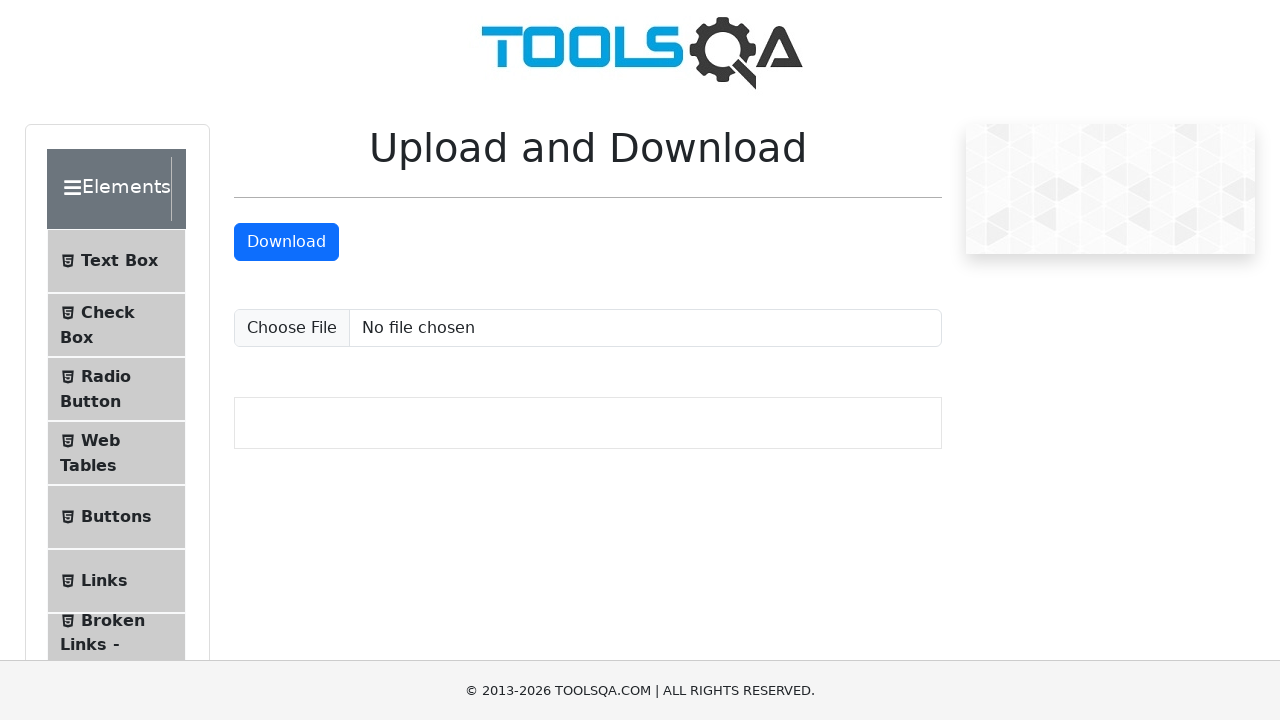

Clicked download button and initiated file download at (286, 242) on #downloadButton
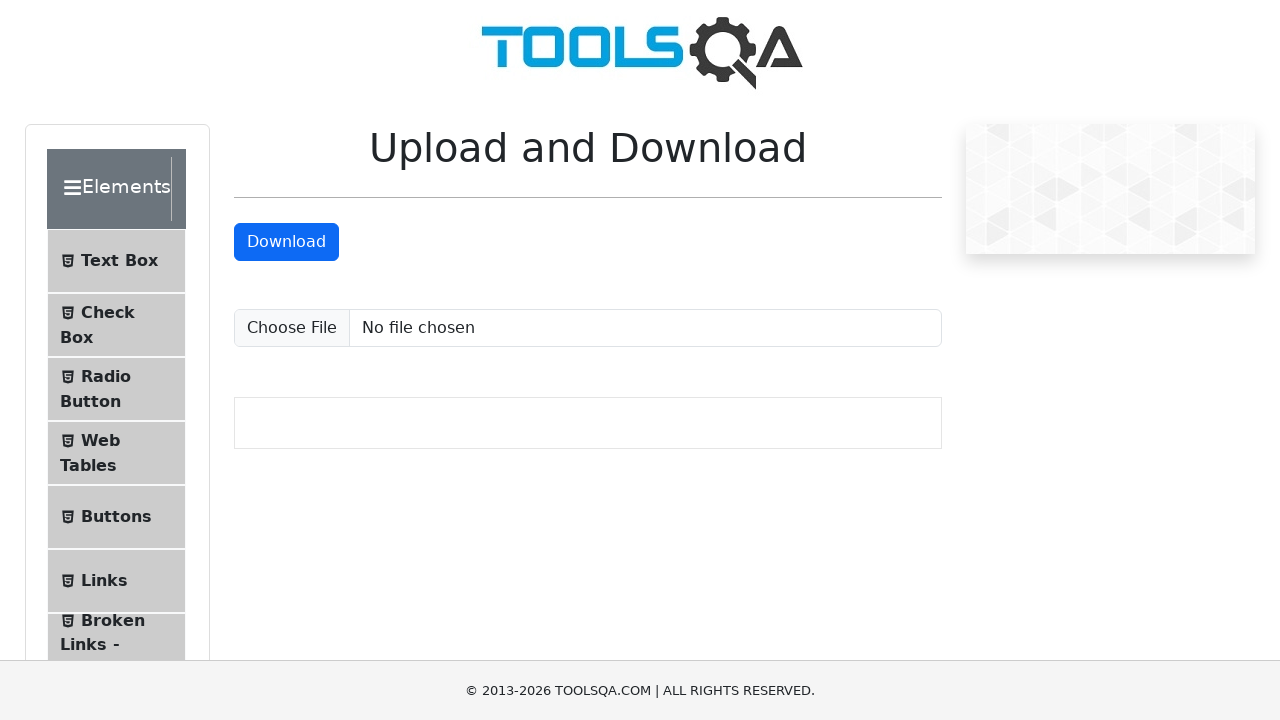

Download object captured from expect_download context
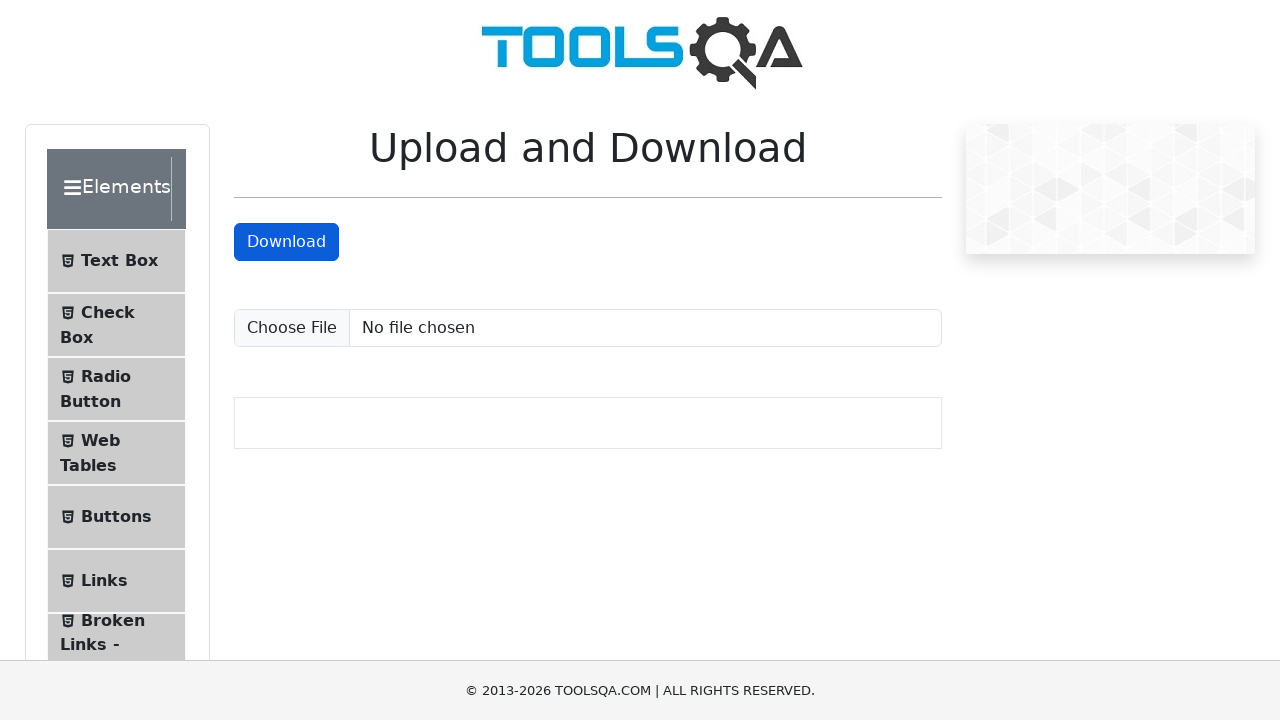

Retrieved download file path
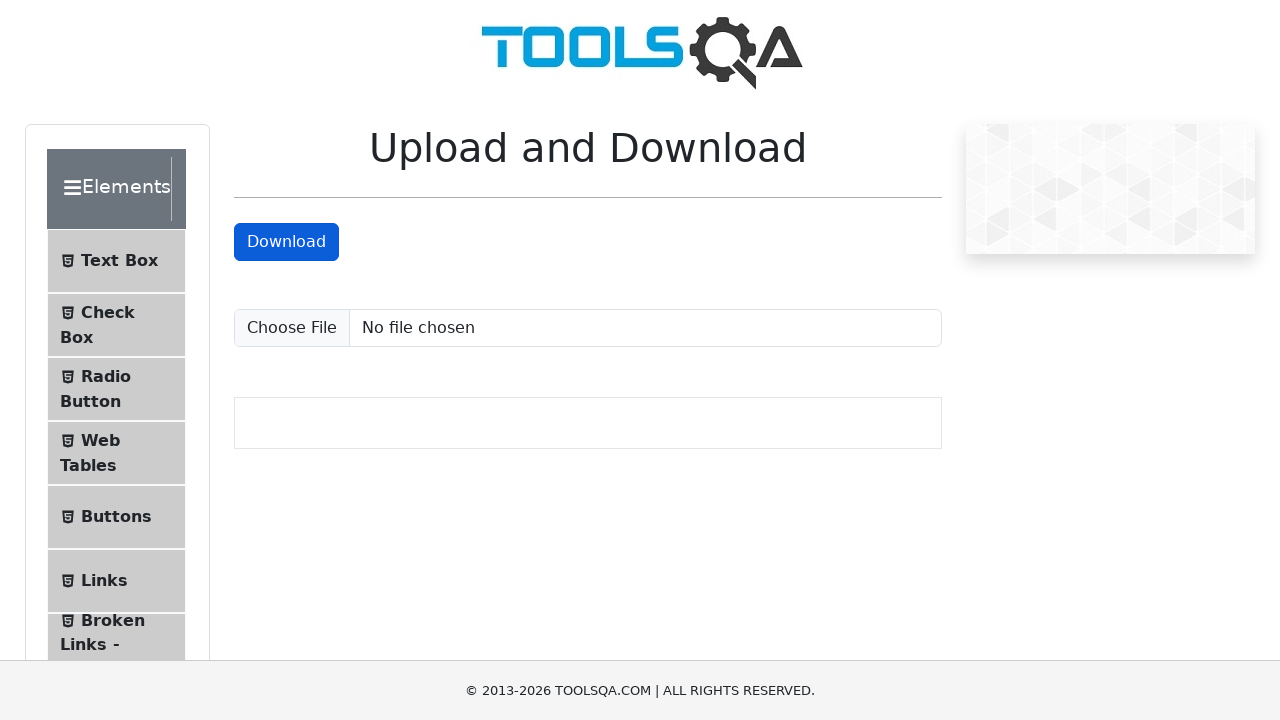

Verified that download file path is not None - file download successful
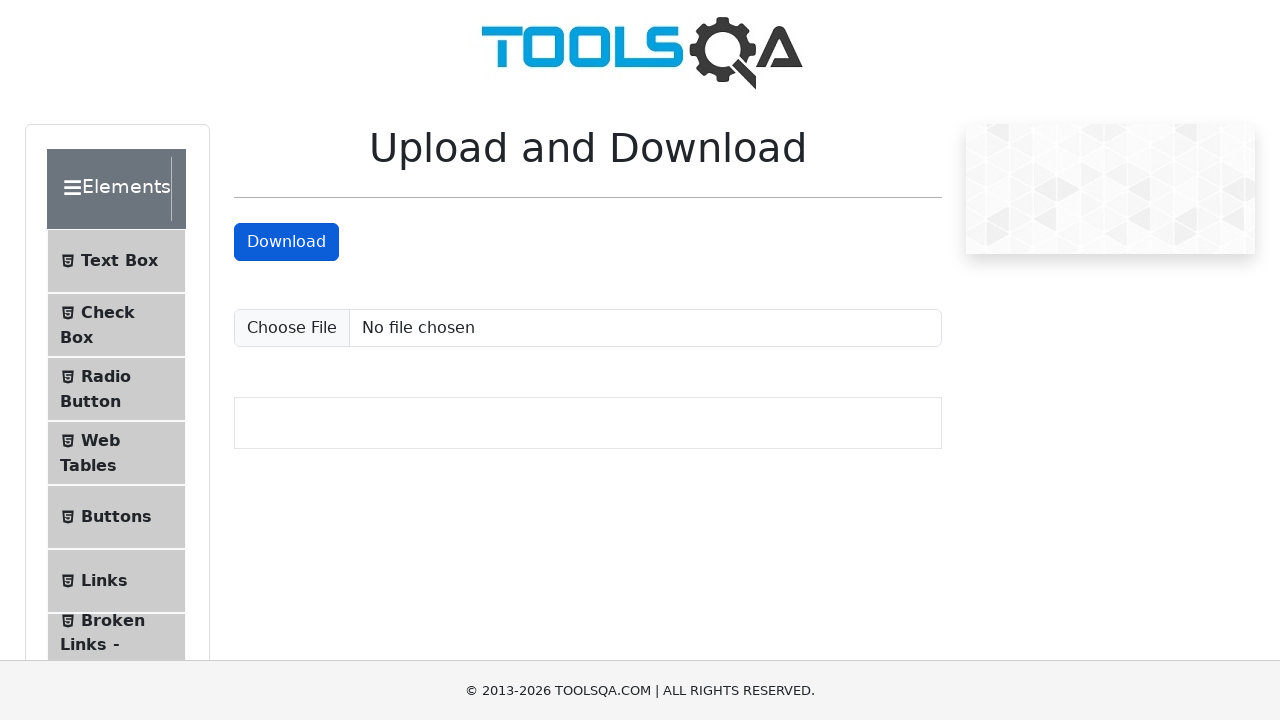

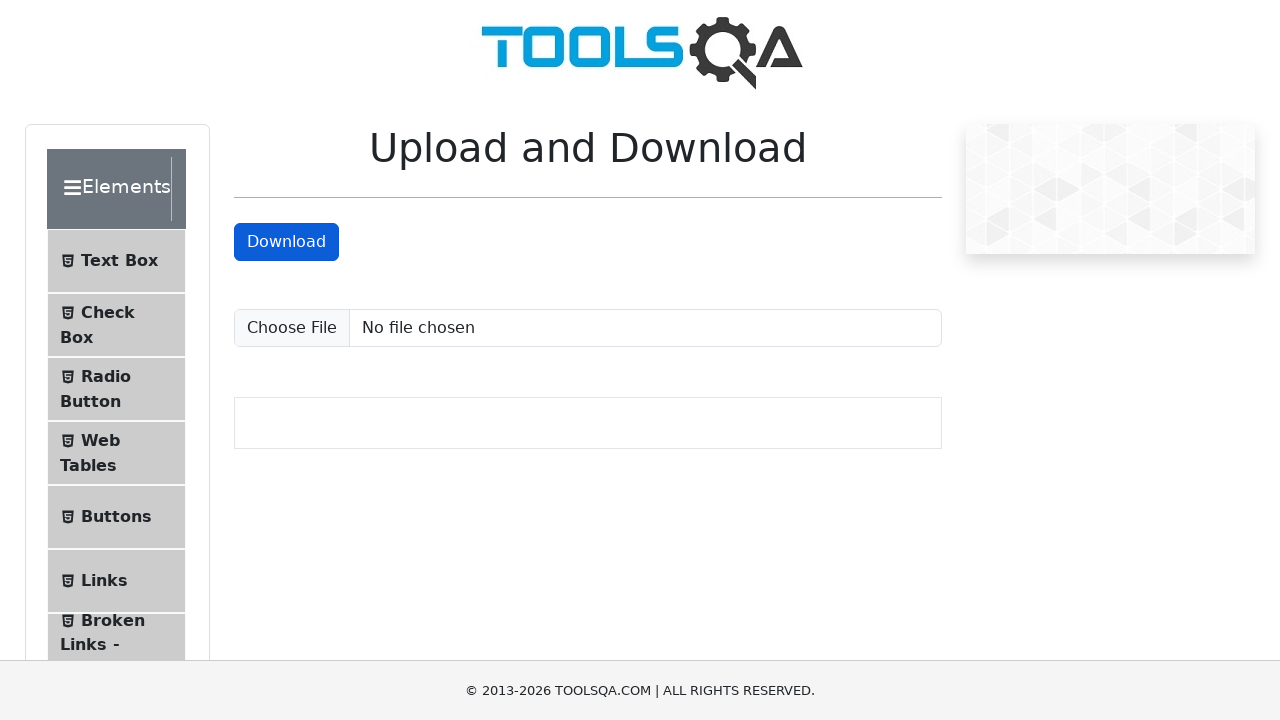